Tests screen reader compatibility by checking for images without alt text, unlabeled form inputs, heading structure, ARIA landmarks, page title, and language attributes.

Starting URL: https://ncaa-d1-softball.netlify.app/

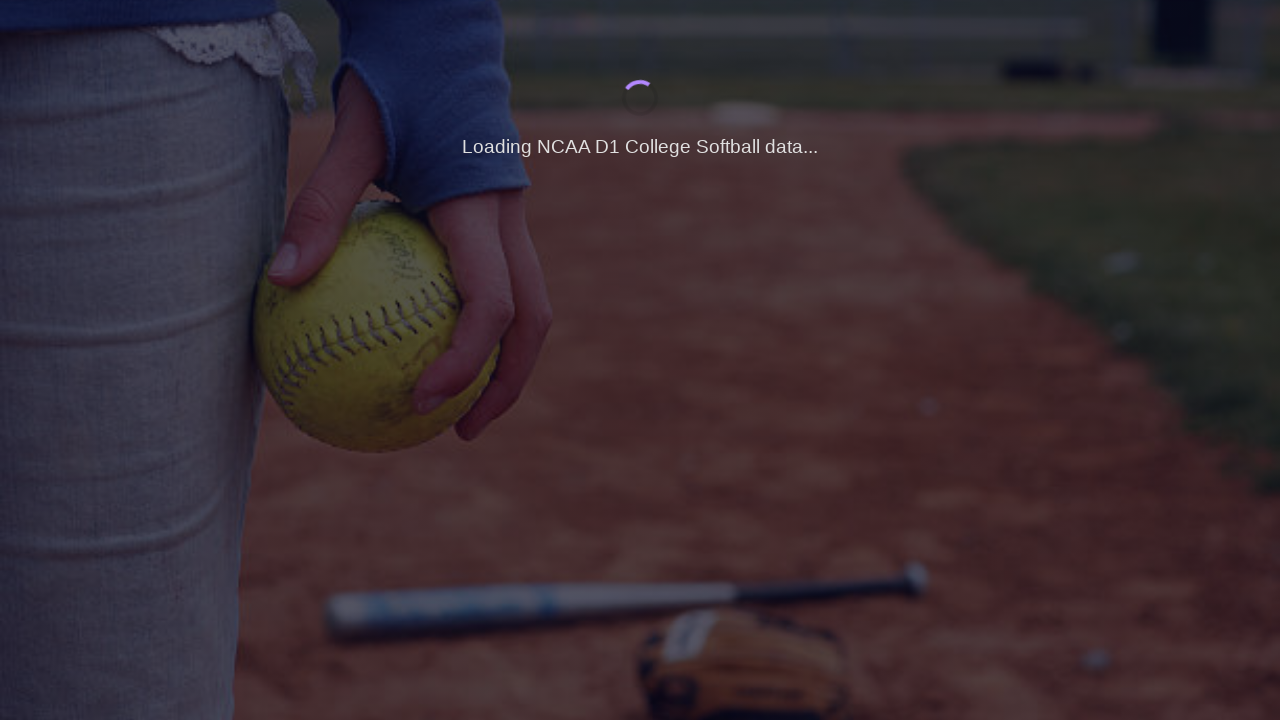

Navigated to NCAA D1 Softball website
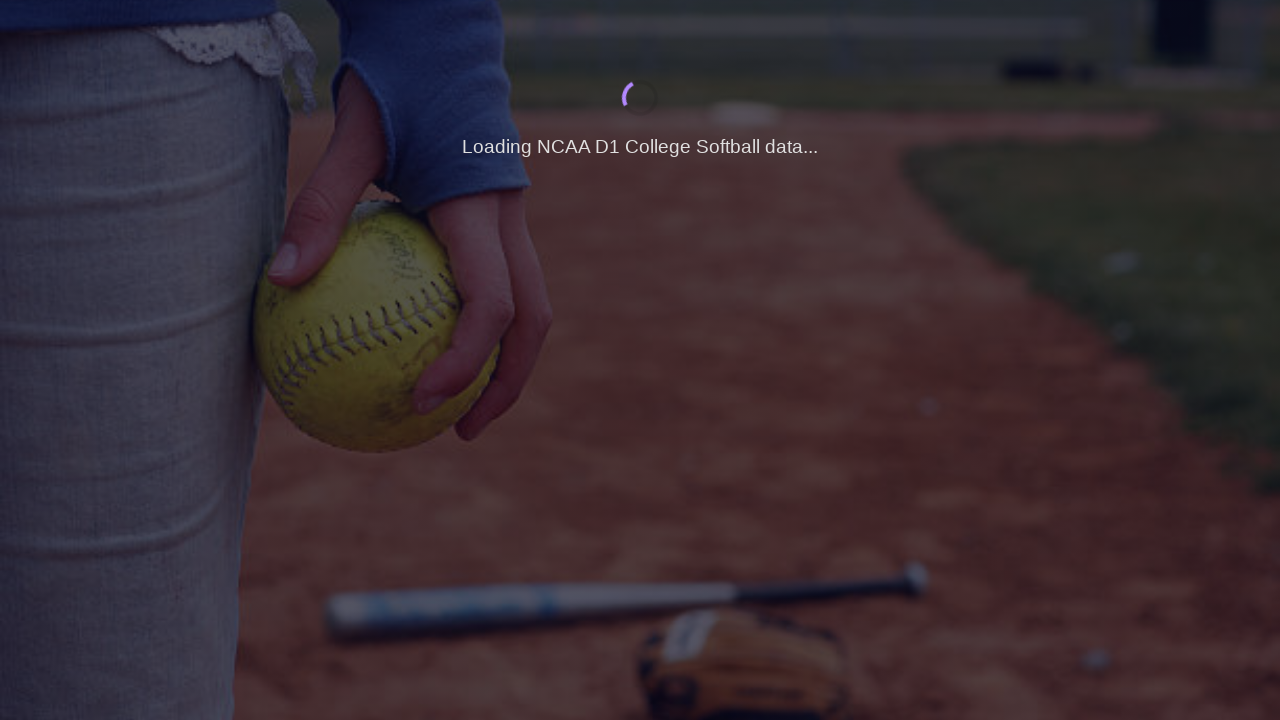

Page fully loaded (networkidle state reached)
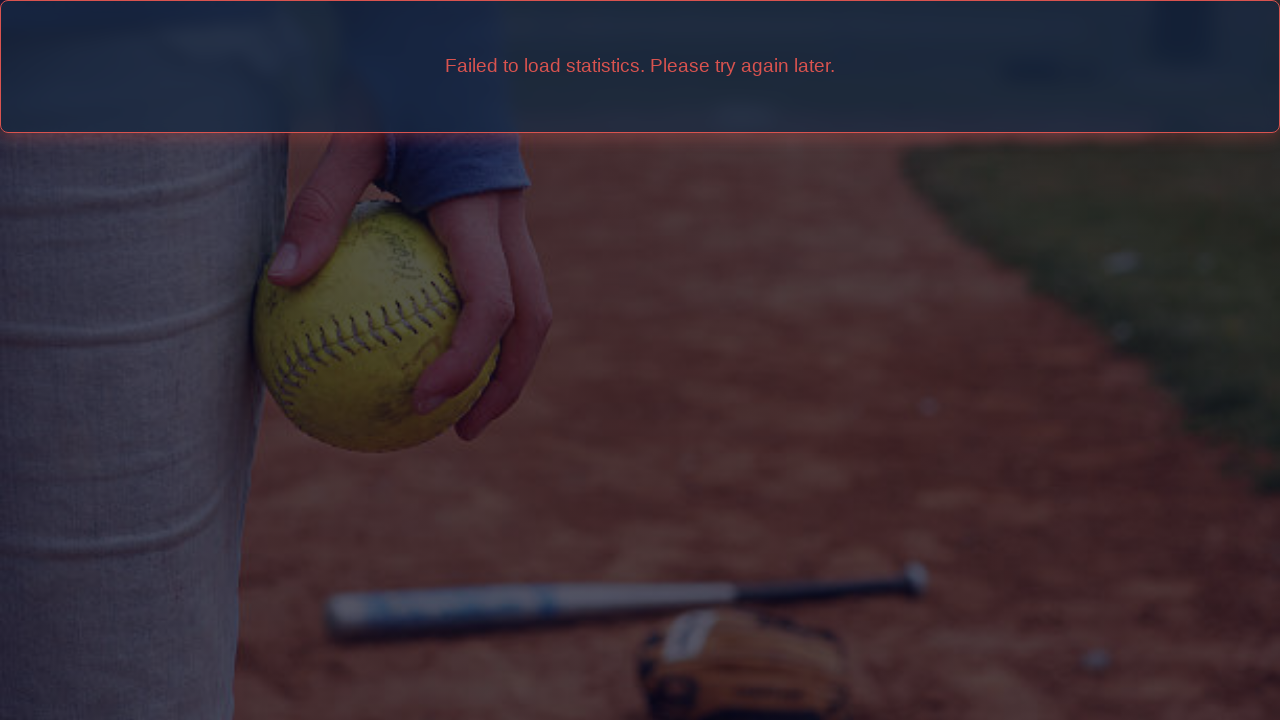

Checked for images without alt text: found 0
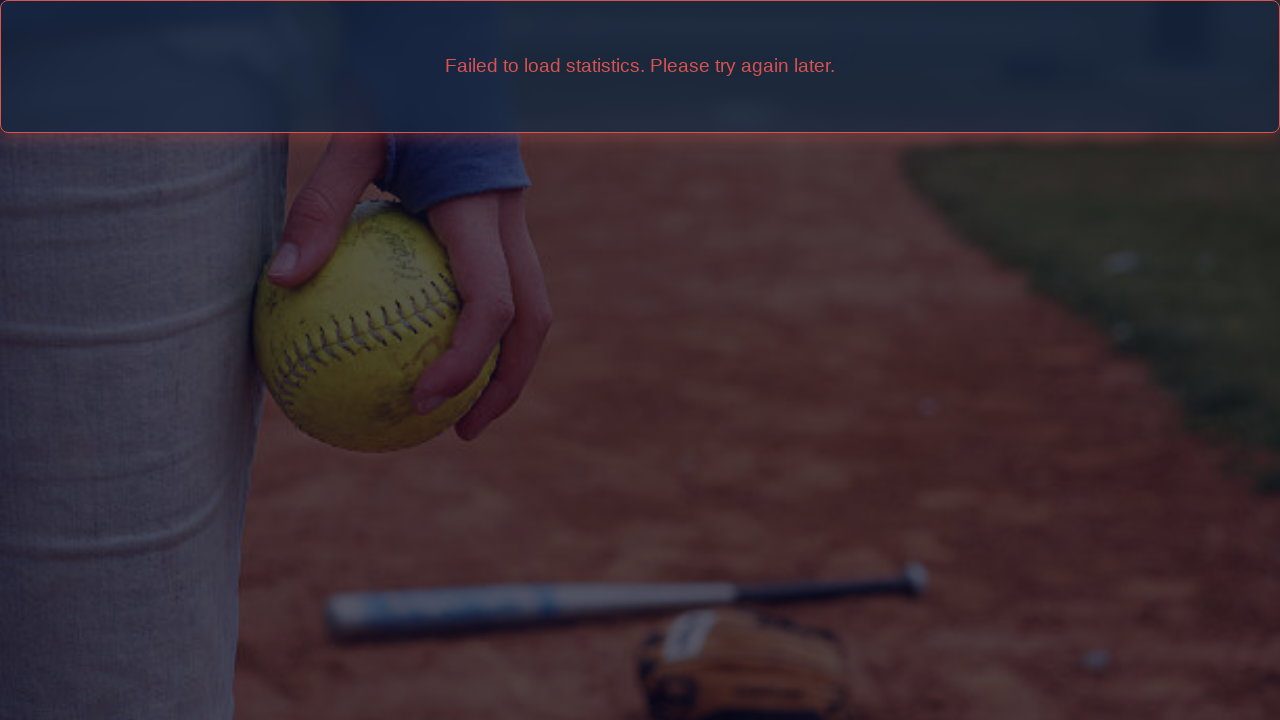

Checked page heading structure: found 0 headings
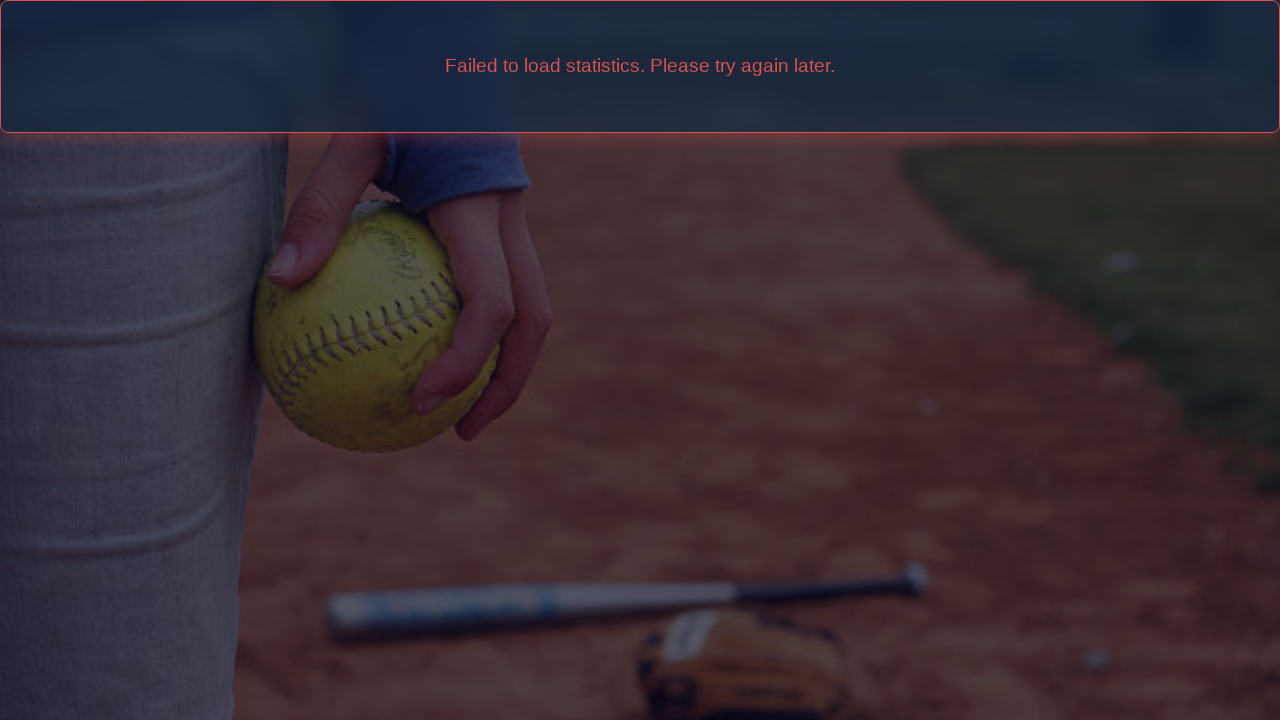

Checked for ARIA landmarks: found 0 landmarks
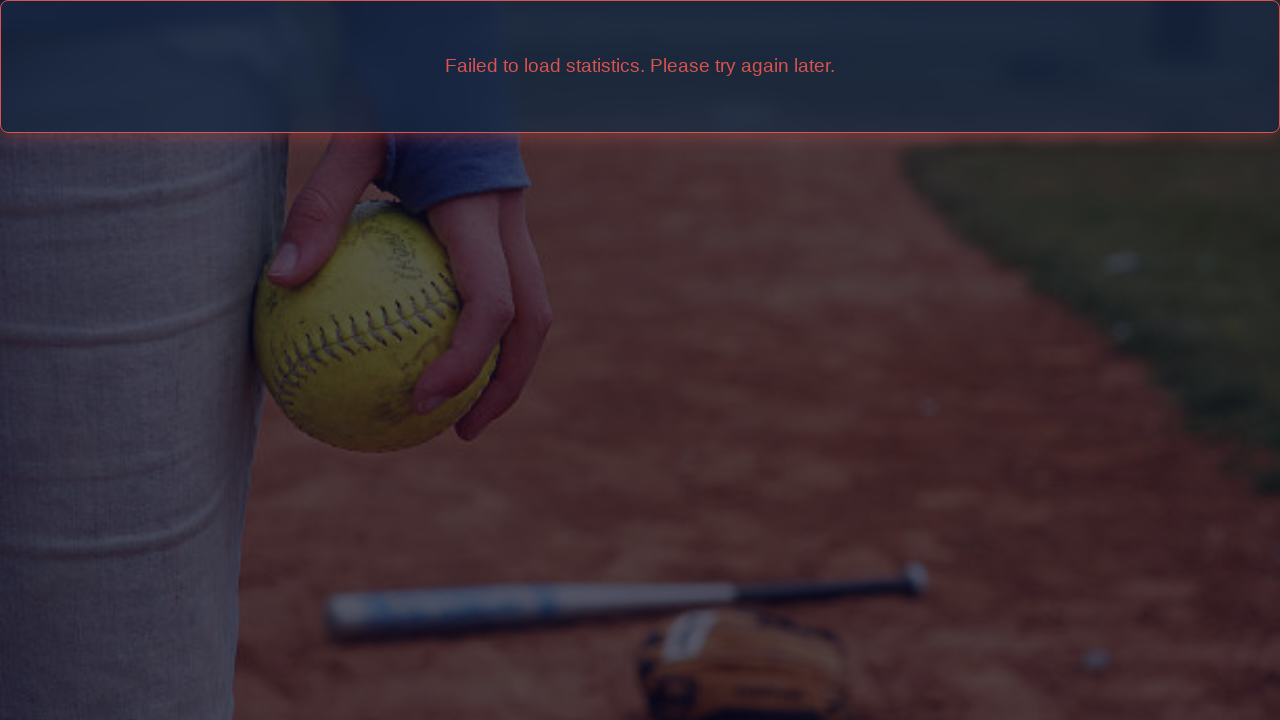

Checked page title: 'NCAA D1 Softball Stats & Rankings'
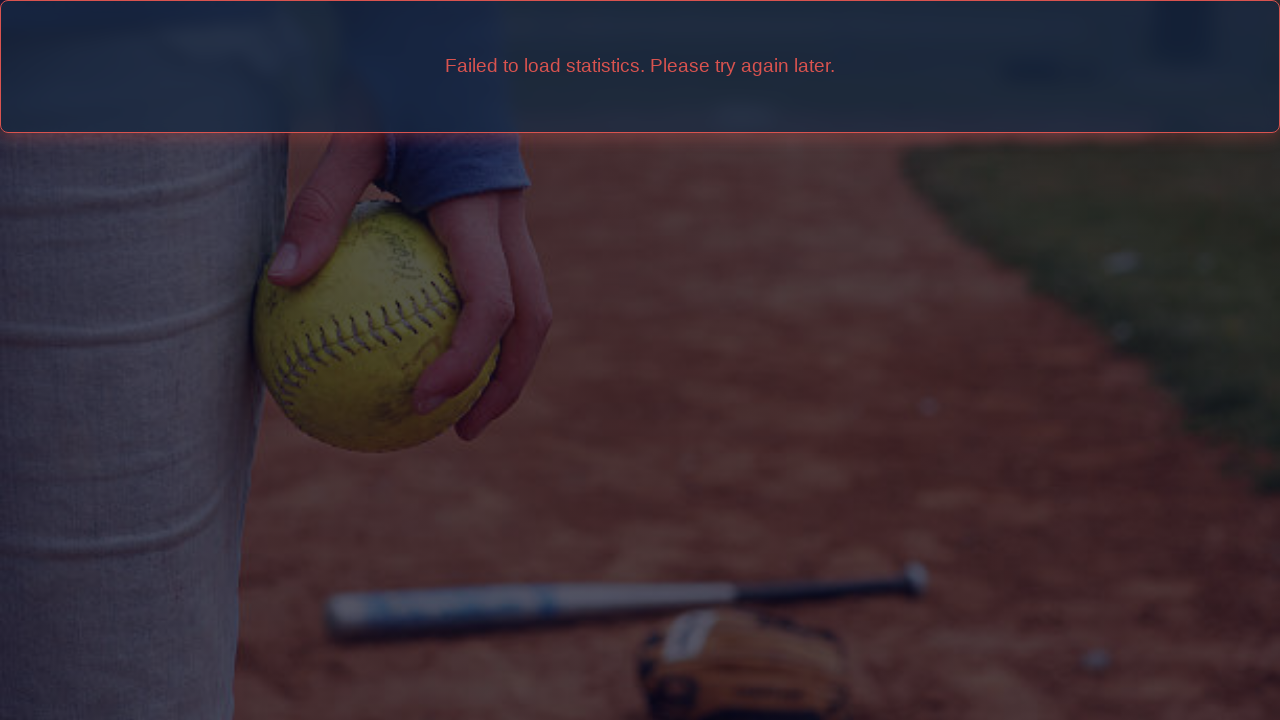

Checked language attribute: 'en'
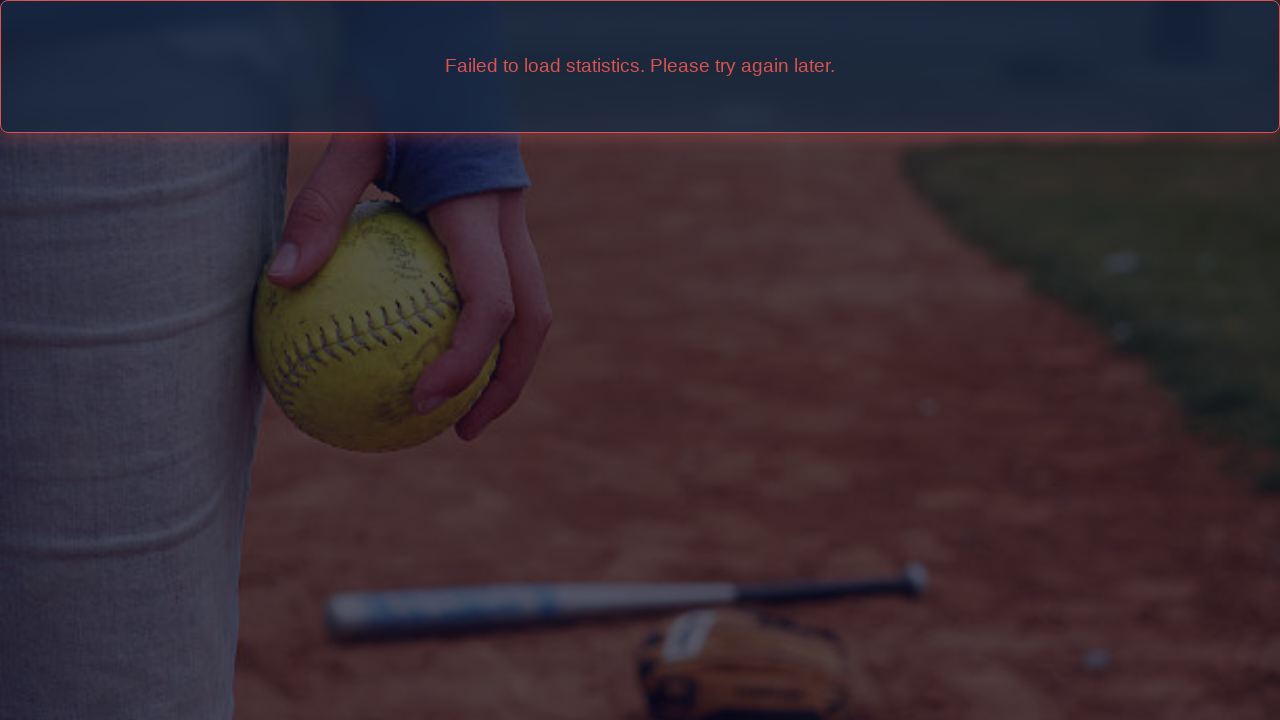

Checked for unlabeled form inputs: found 0 inputs without aria-label/aria-labelledby
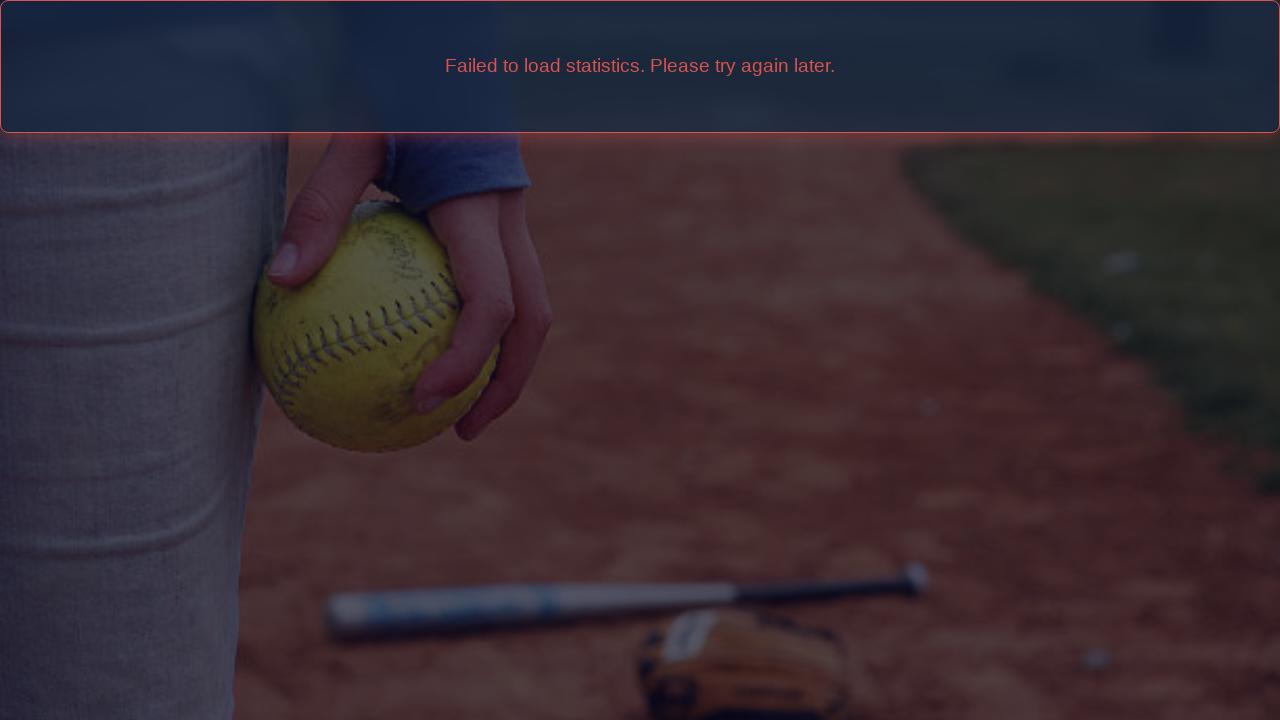

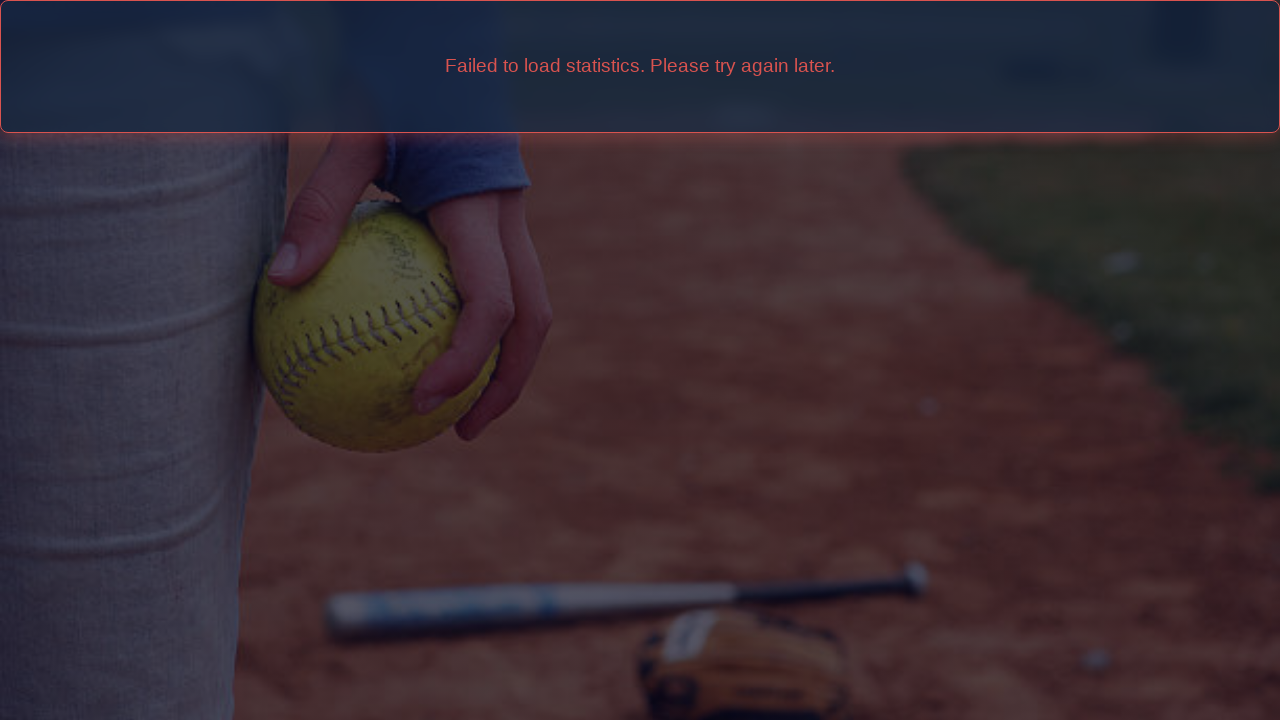